Tests JavaScript alert functionality by clicking a button that triggers an alert, verifying the alert text, and accepting it

Starting URL: https://the-internet.herokuapp.com/javascript_alerts

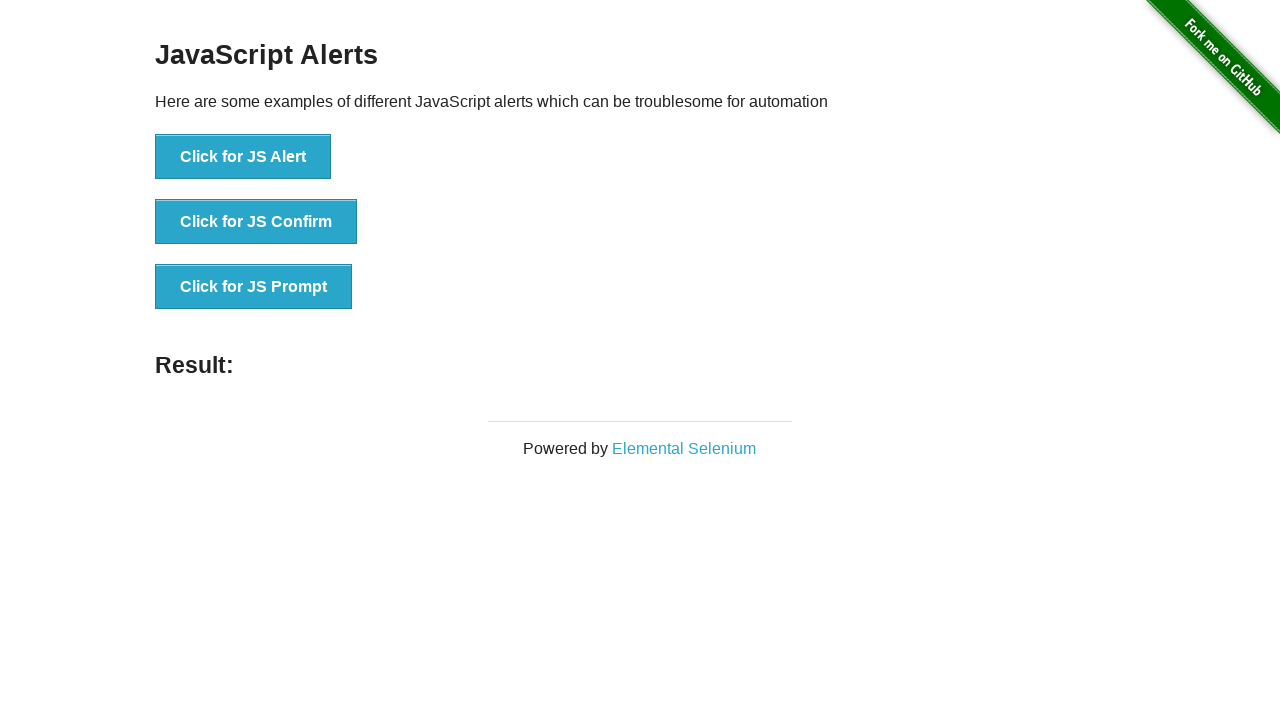

Clicked button to trigger JavaScript alert at (243, 157) on xpath=//button[contains(@onclick,'jsAlert')]
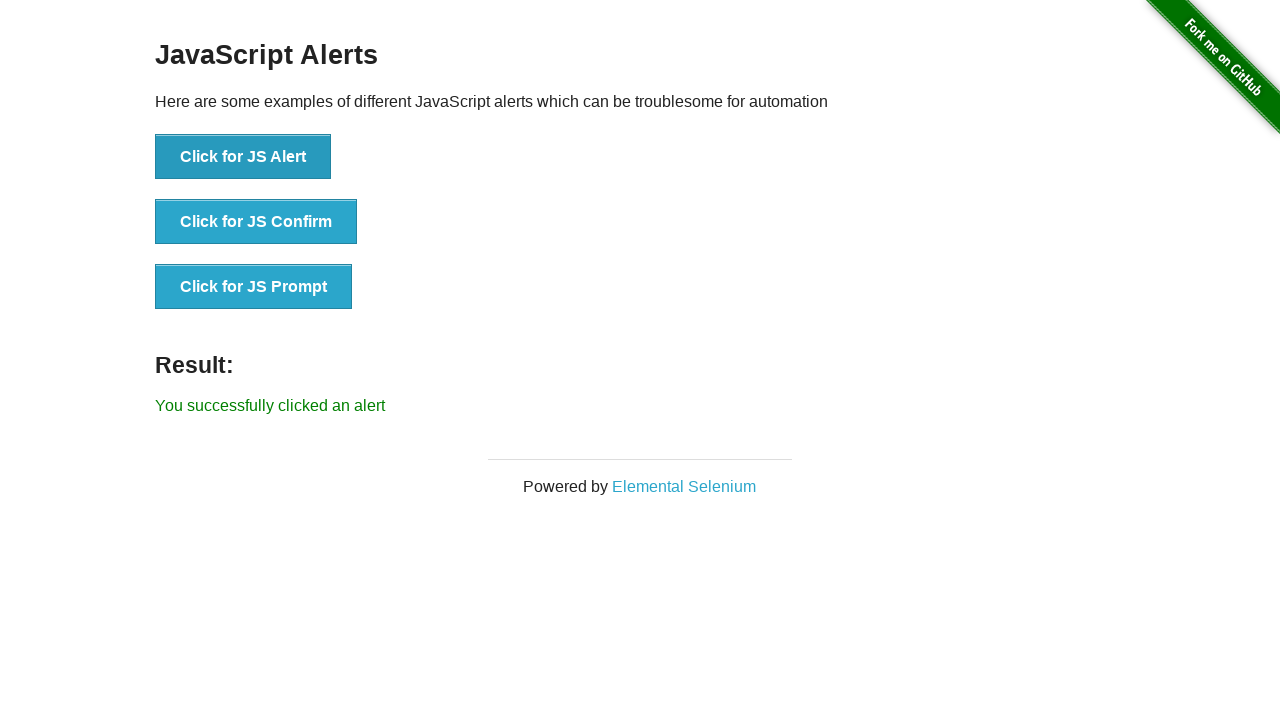

Set up dialog handler to accept alert
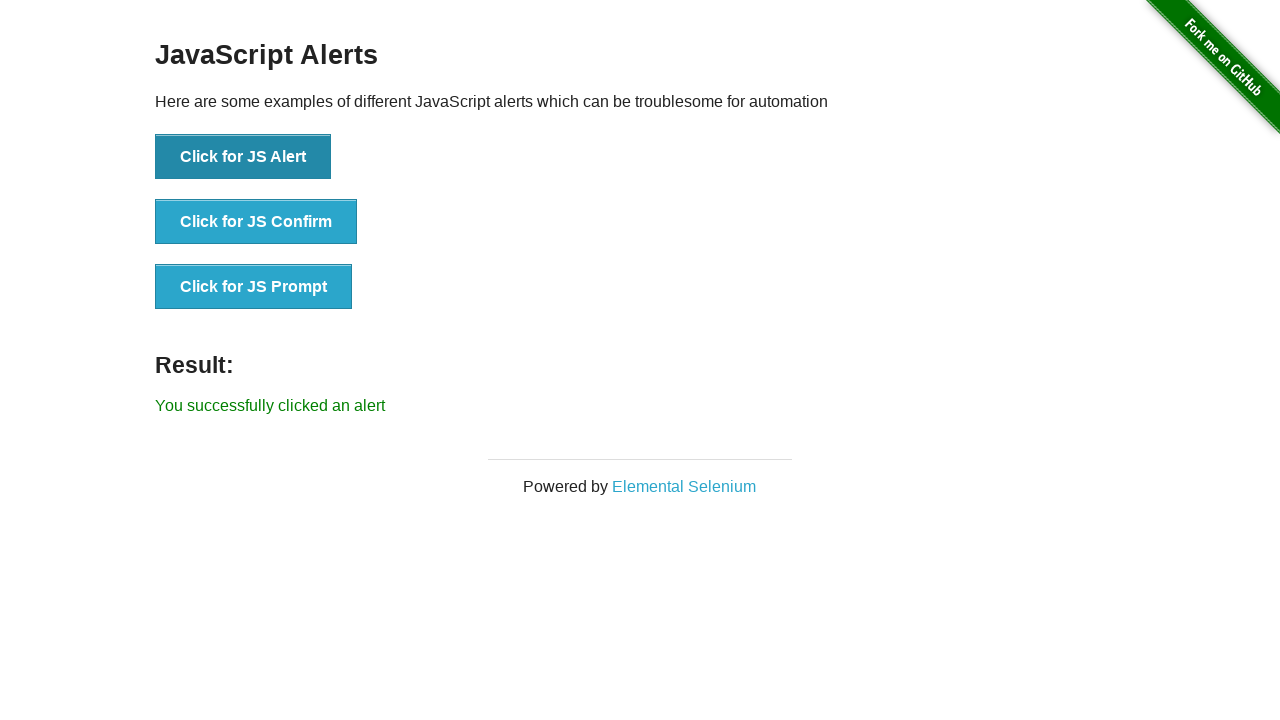

Verified result message appeared after accepting alert
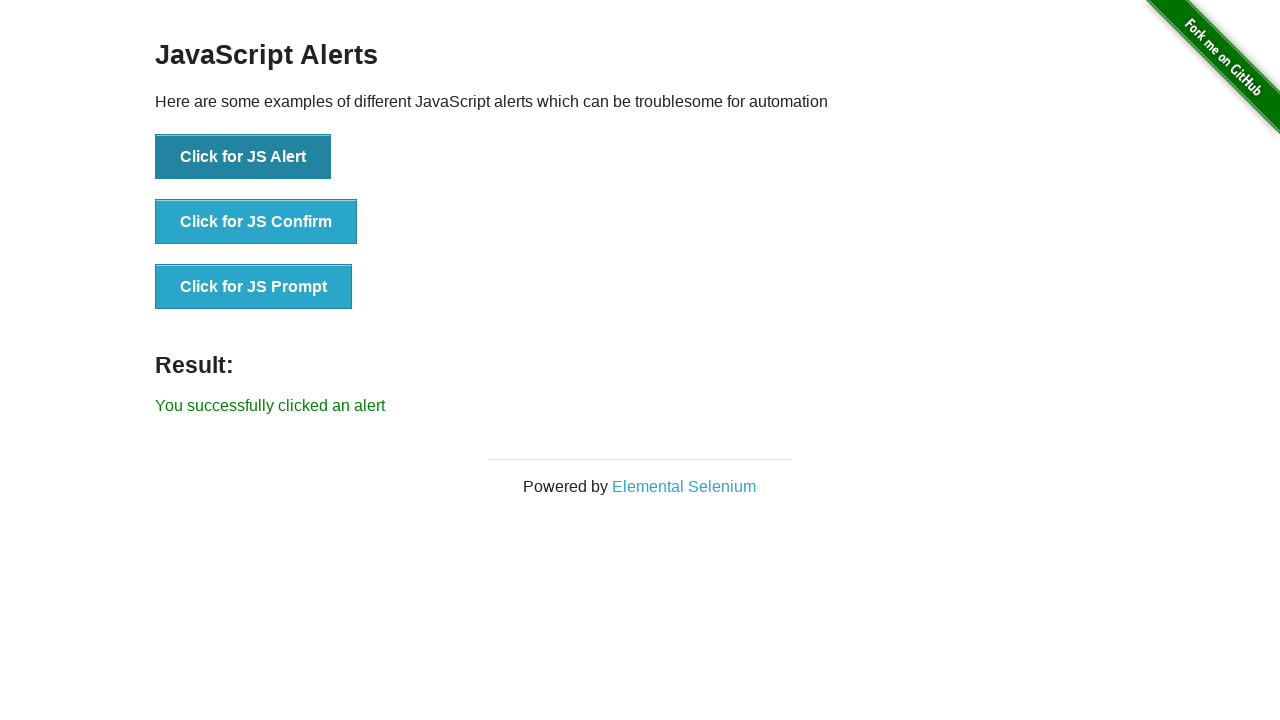

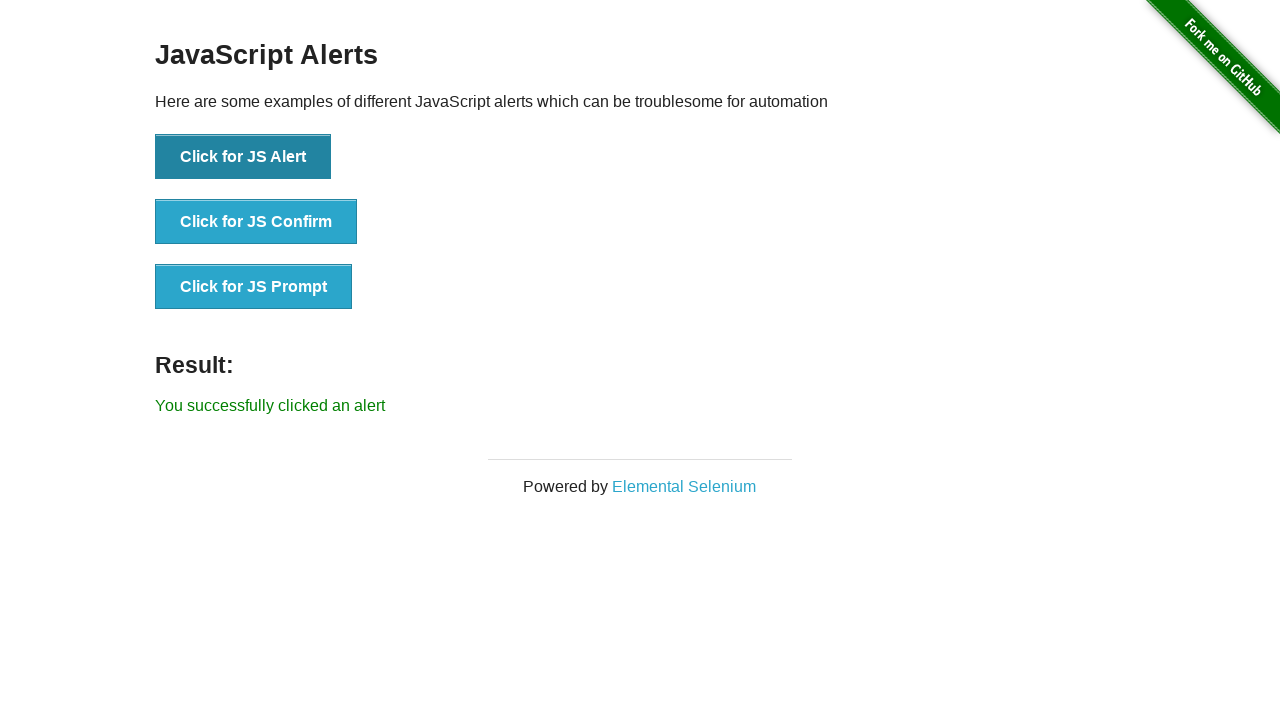